Tests the login form validation by submitting with only a username and no password, then verifying the appropriate error message is displayed.

Starting URL: https://www.saucedemo.com/

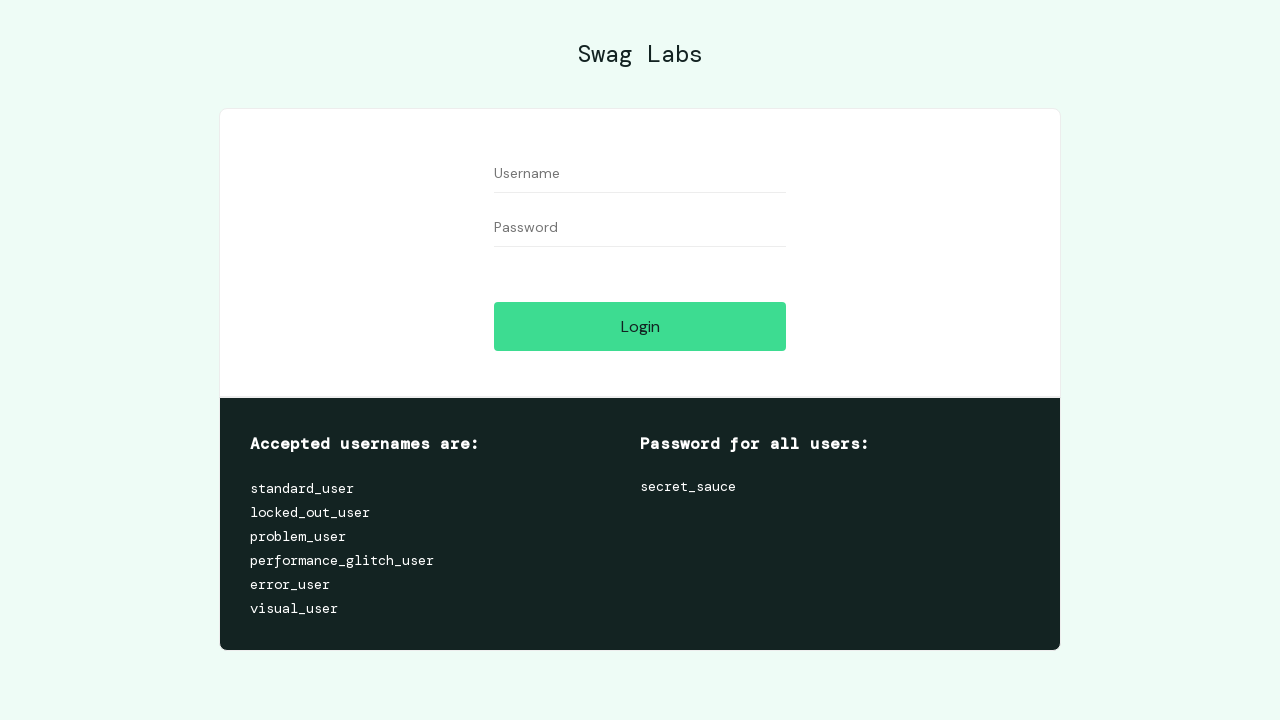

Clicked on the username field at (640, 174) on [data-test='username']
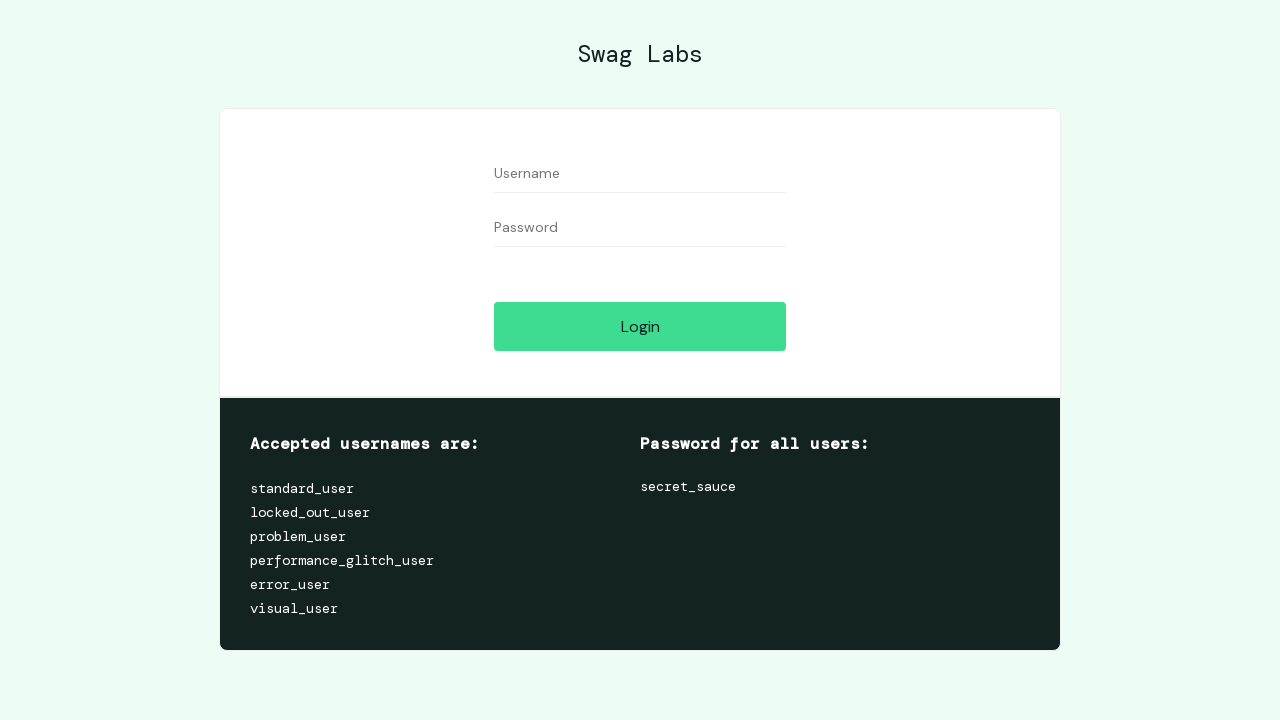

Filled username field with 'standard_user' on [data-test='username']
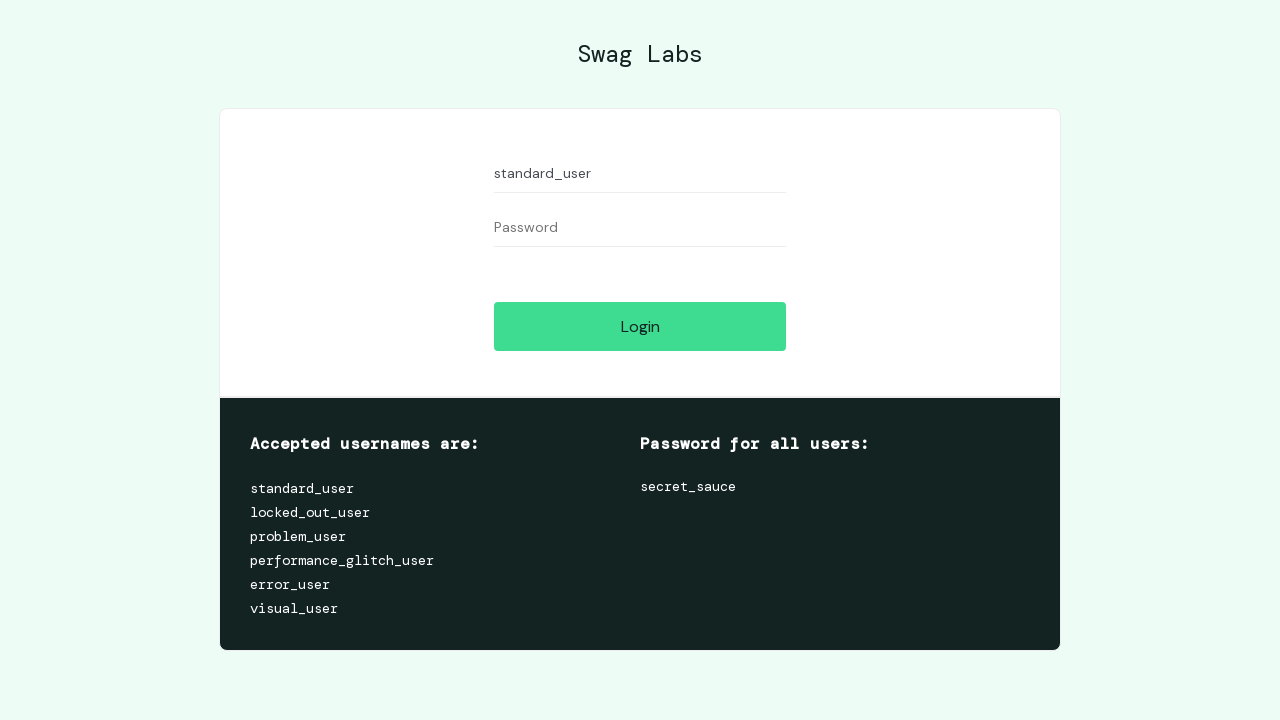

Clicked login button without entering password at (640, 326) on [data-test='login-button']
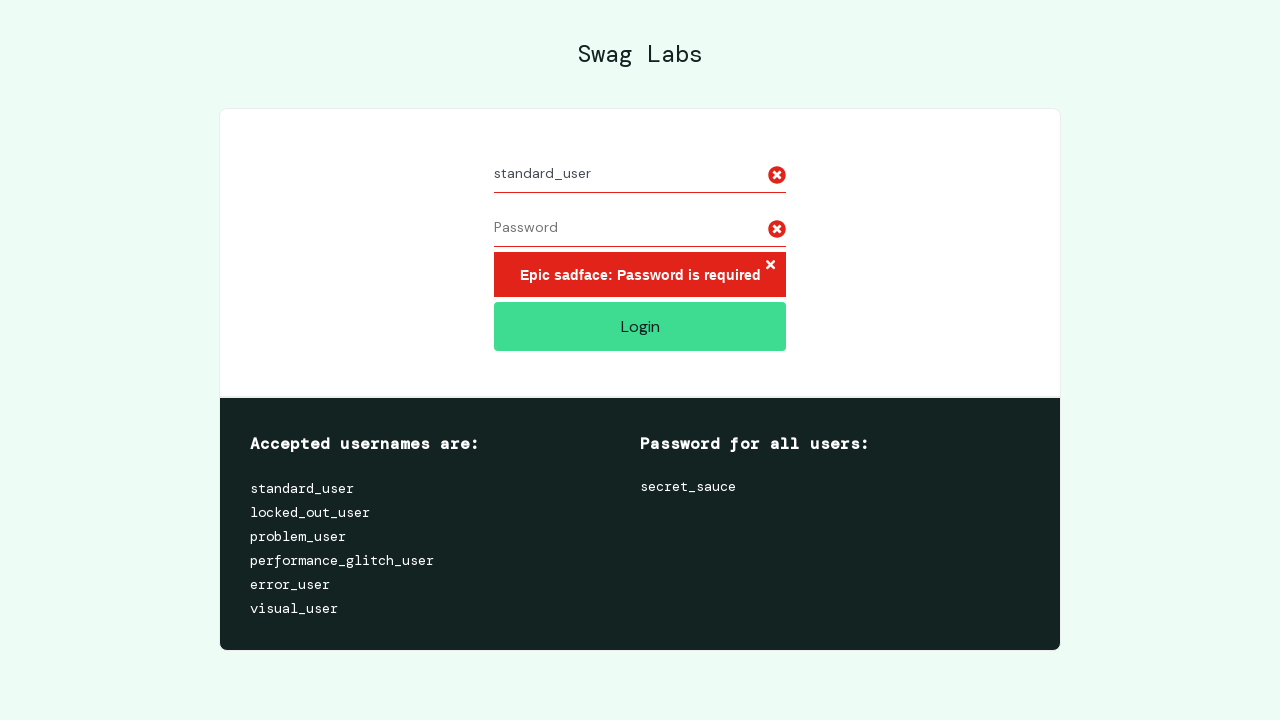

Error message element appeared and became visible
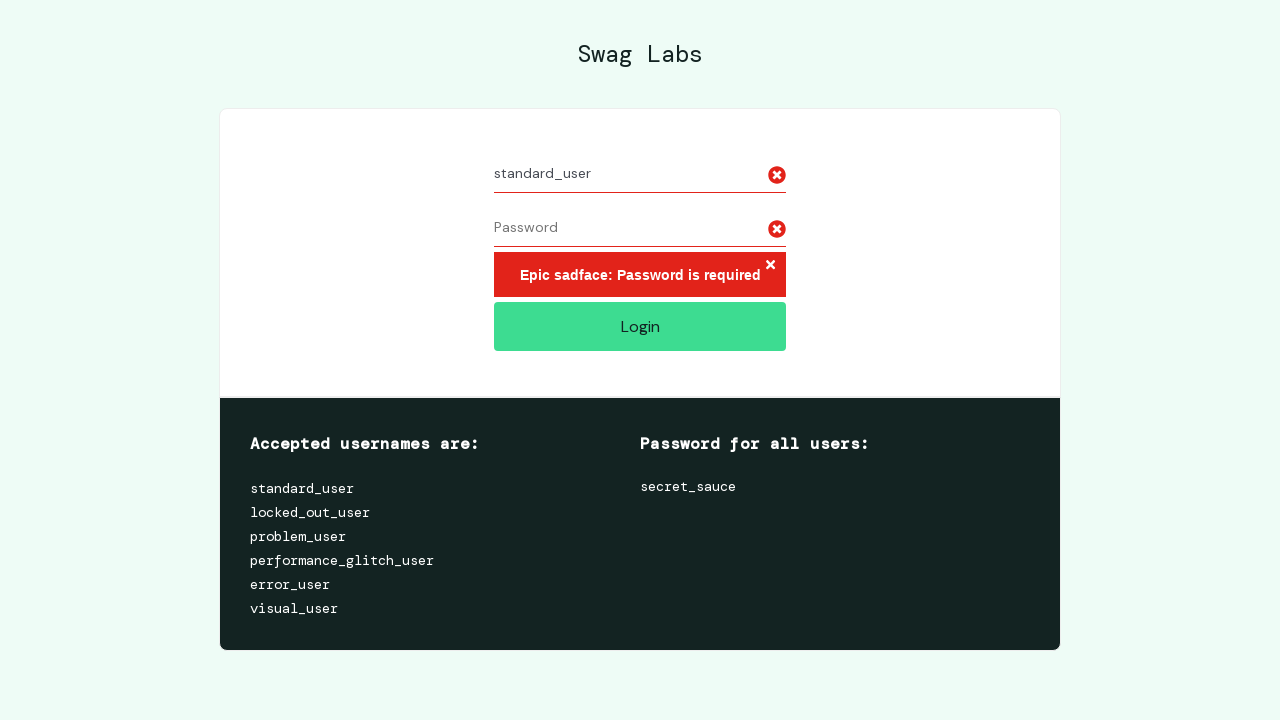

Verified error message: 'Epic sadface: Password is required'
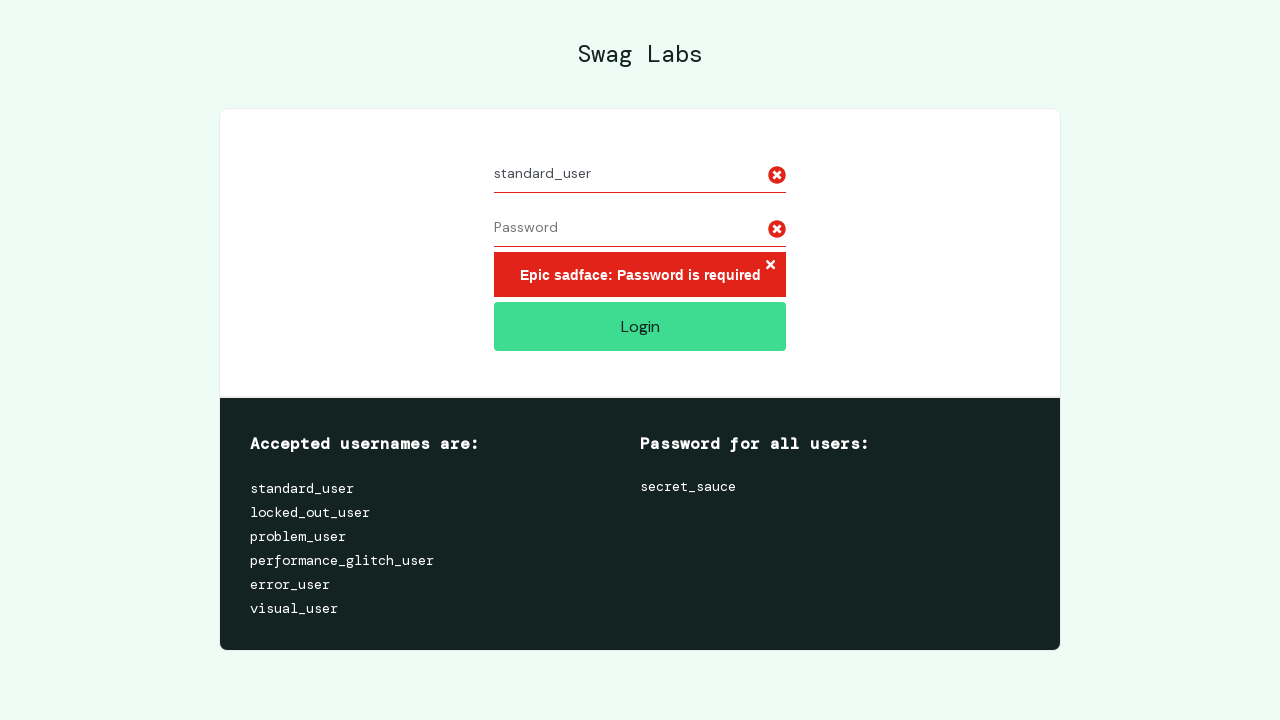

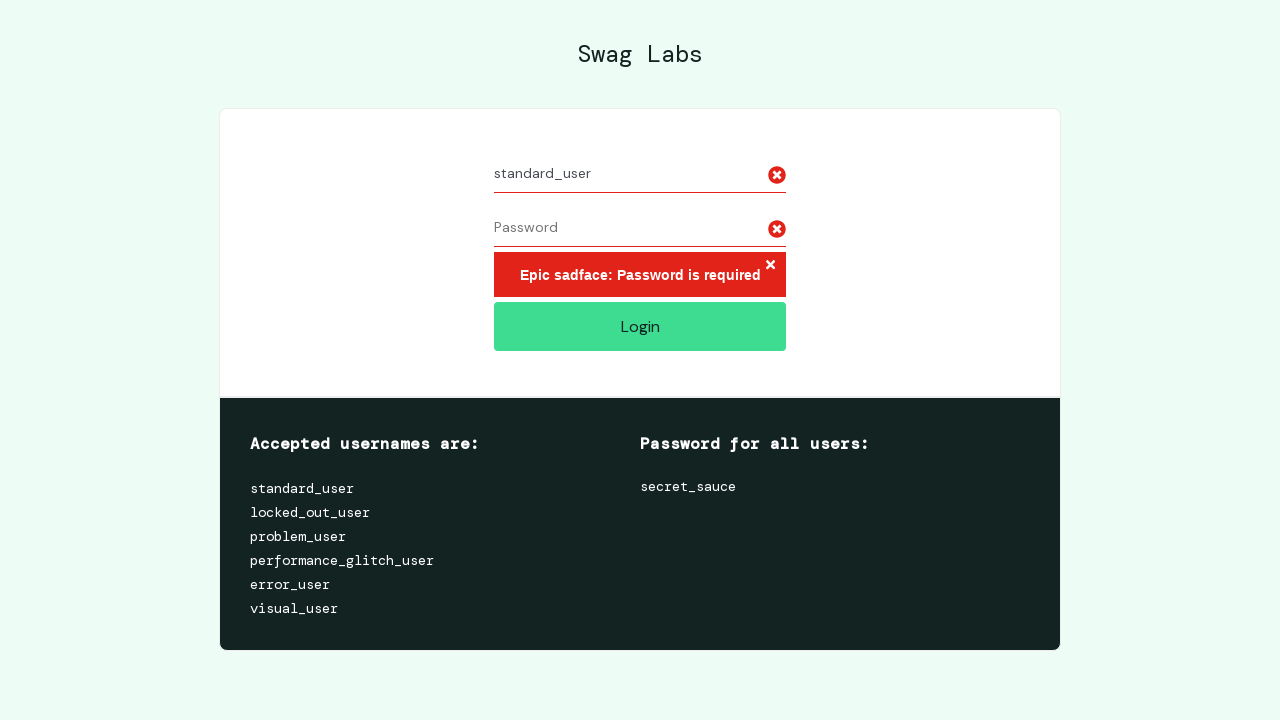